Tests window handling by clicking a button that opens a child window, switching to it, closing it, and switching back to the parent window

Starting URL: https://rahulshettyacademy.com/AutomationPractice/

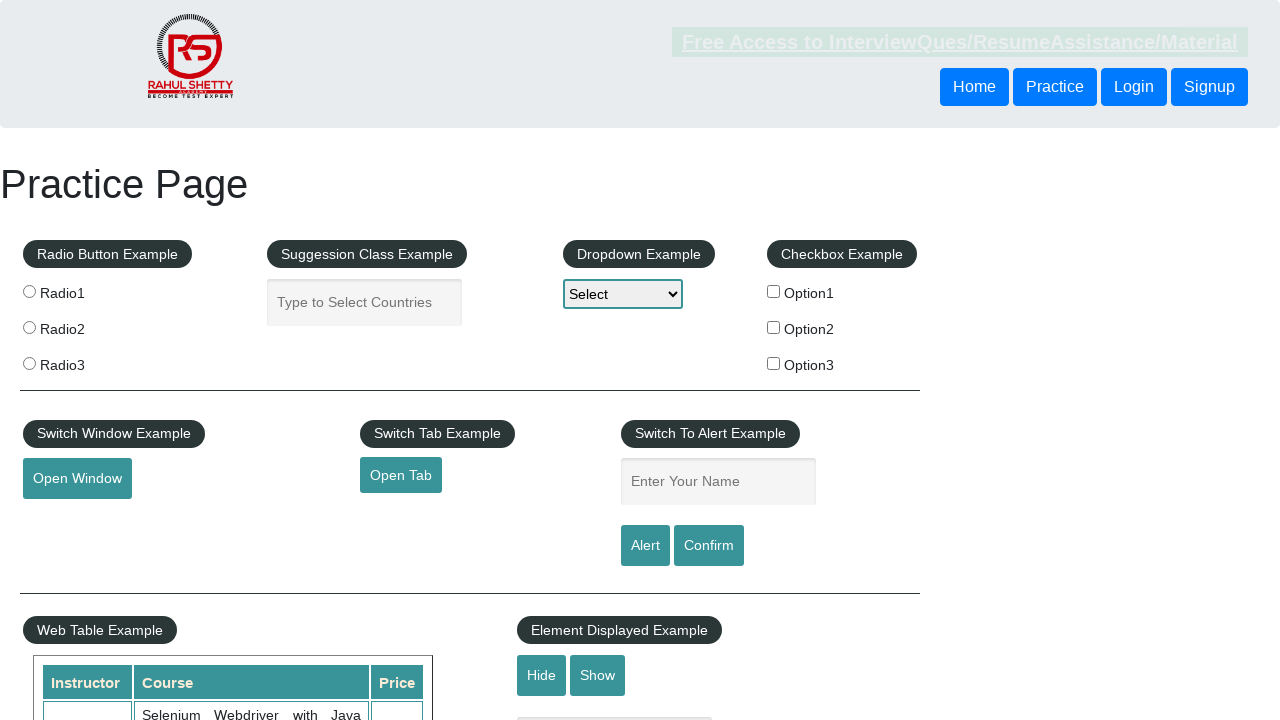

Clicked button to open child window at (77, 479) on [onclick*='openWindow']
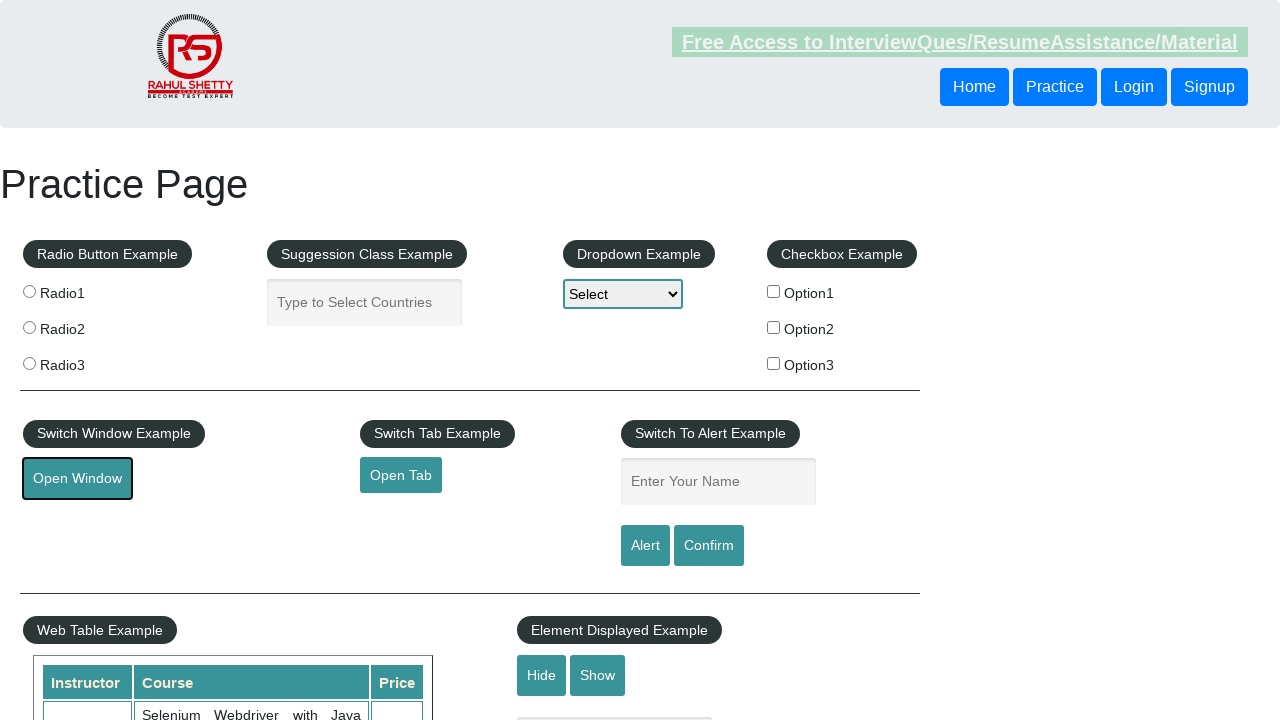

Child window opened and page object obtained
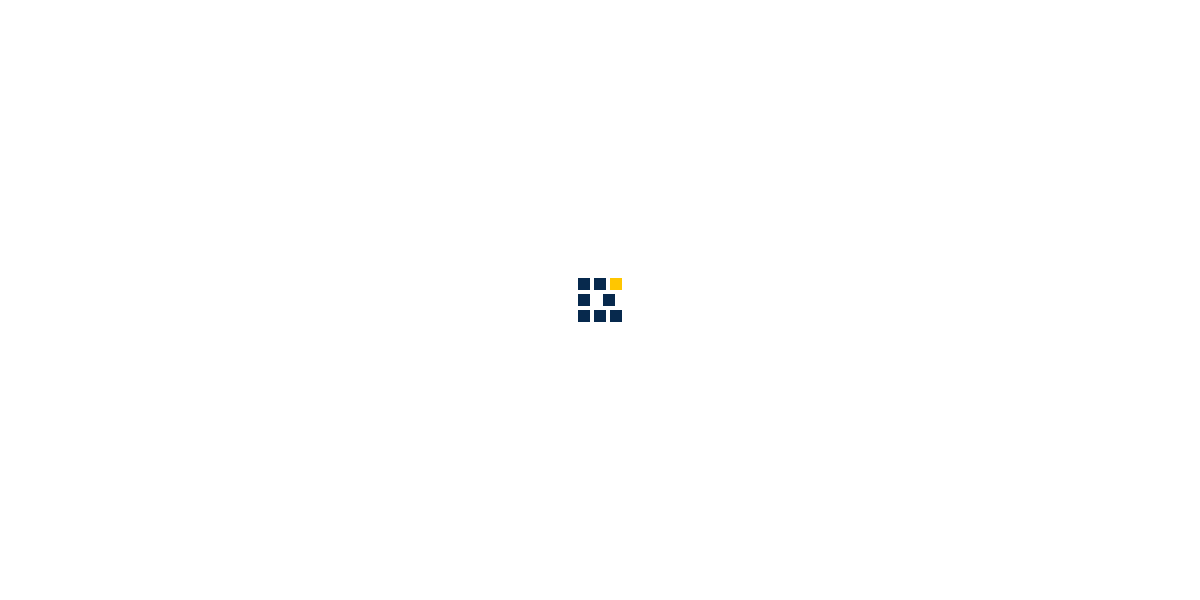

Child window page load completed
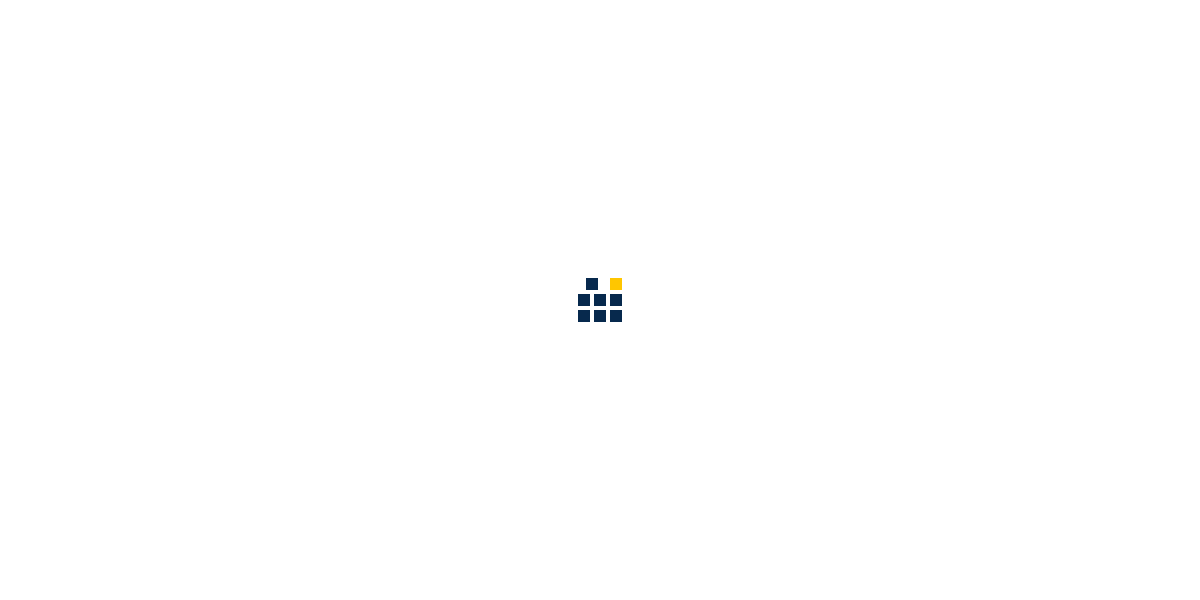

Child window title: QAClick Academy - A Testing Academy to Learn, Earn and Shine
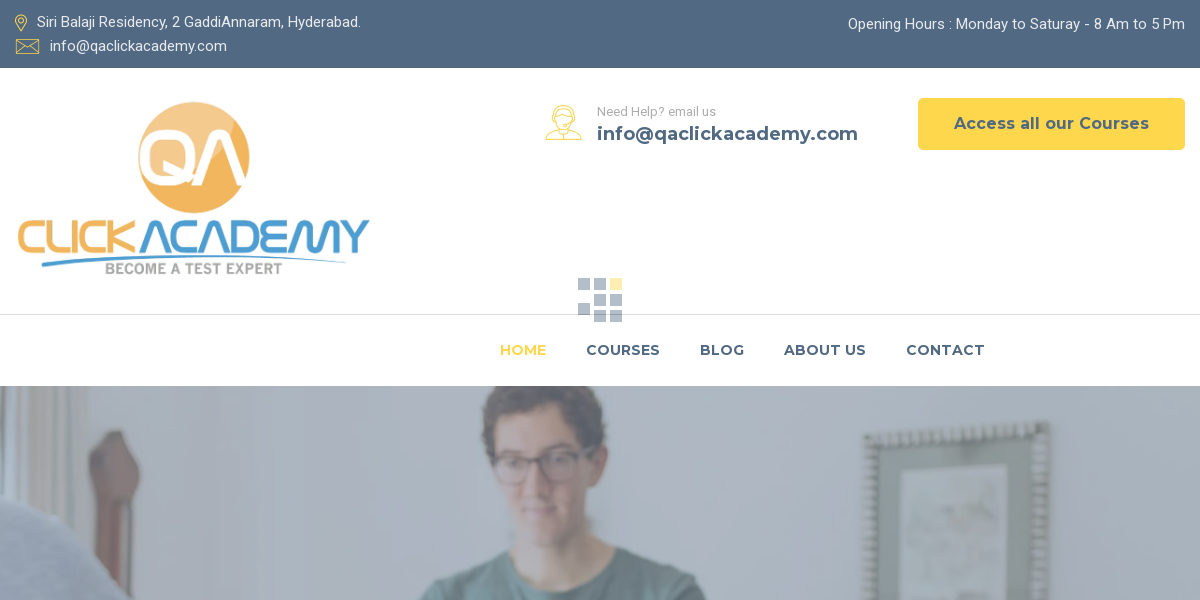

Closed child window
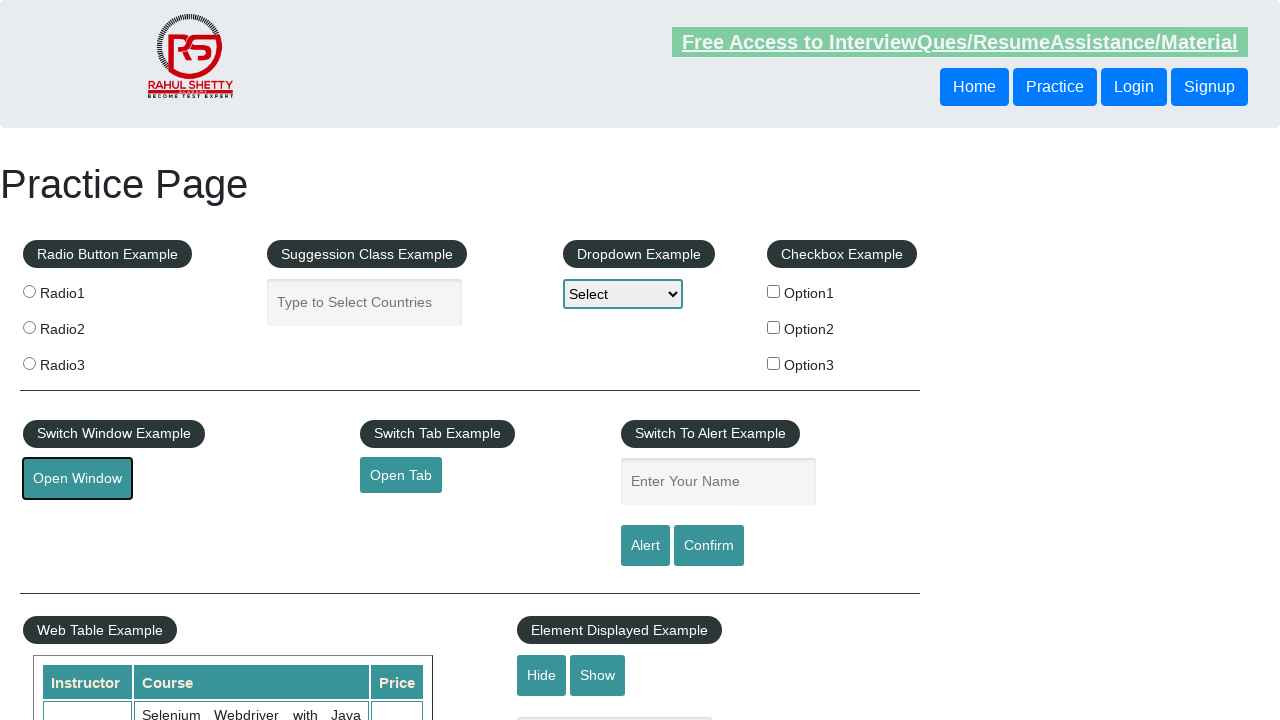

Switched back to parent window with title: Practice Page
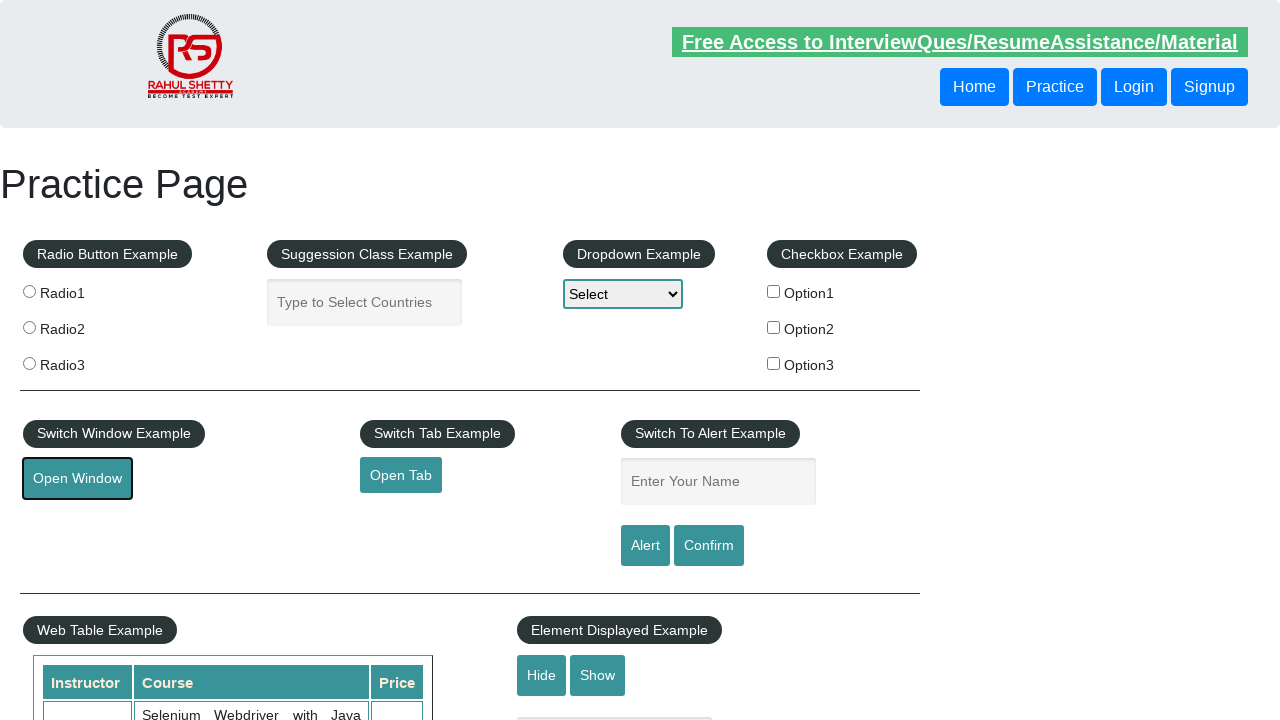

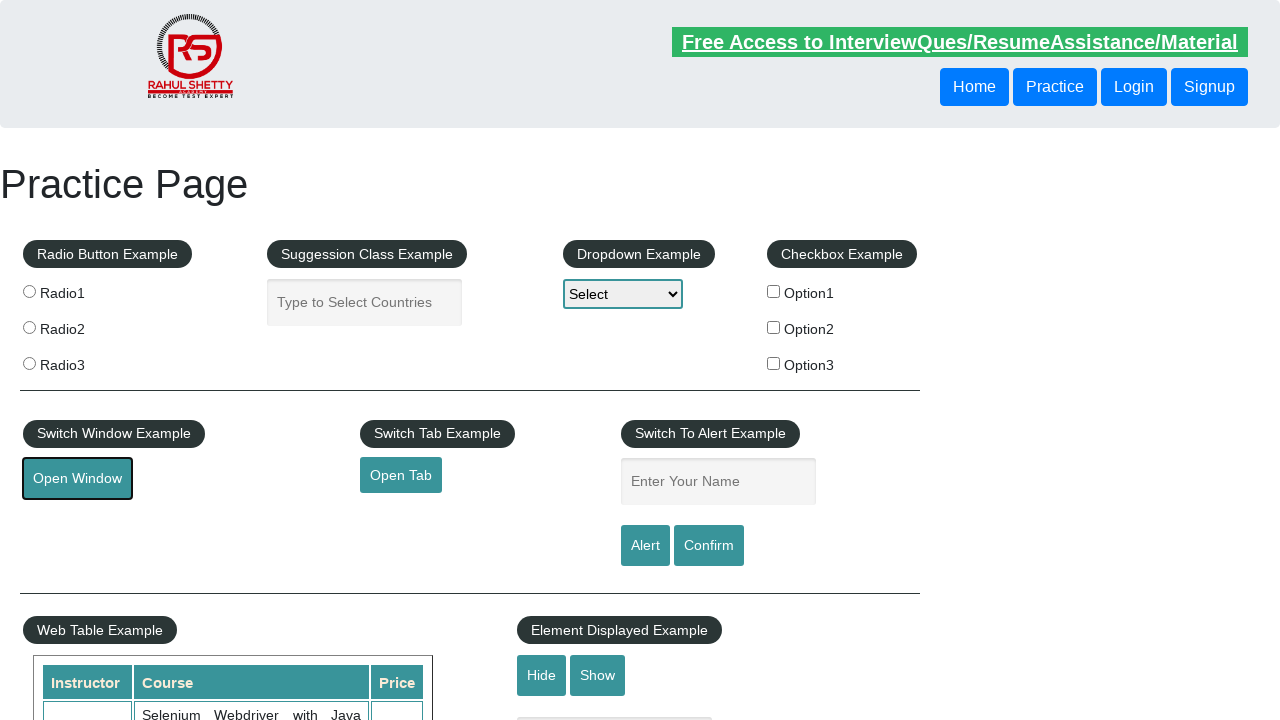